Tests clicking on the correct element in a Tricentis obstacle course challenge and verifies that a "Good job!" success message appears.

Starting URL: https://obstaclecourse.tricentis.com/Obstacles/12952/

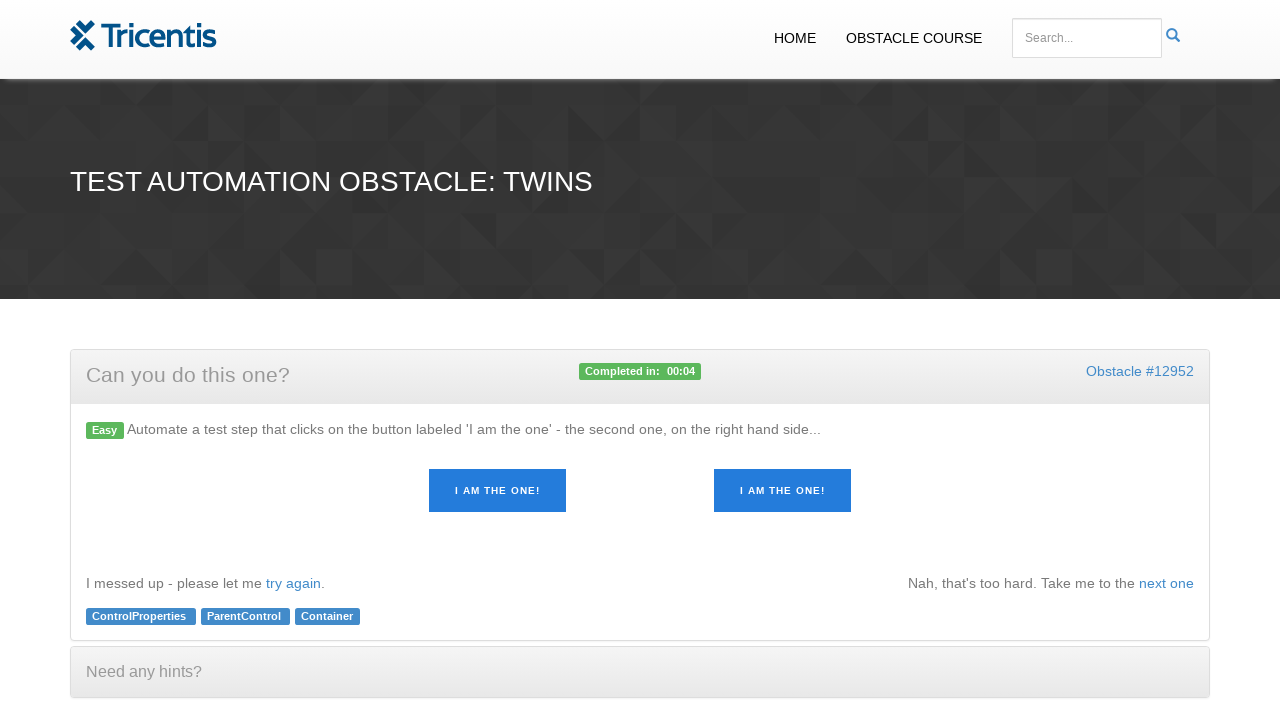

Clicked the correct element in the obstacle course at (782, 491) on xpath=//div[@id='thisoneistheright']/p[@class='text-center']
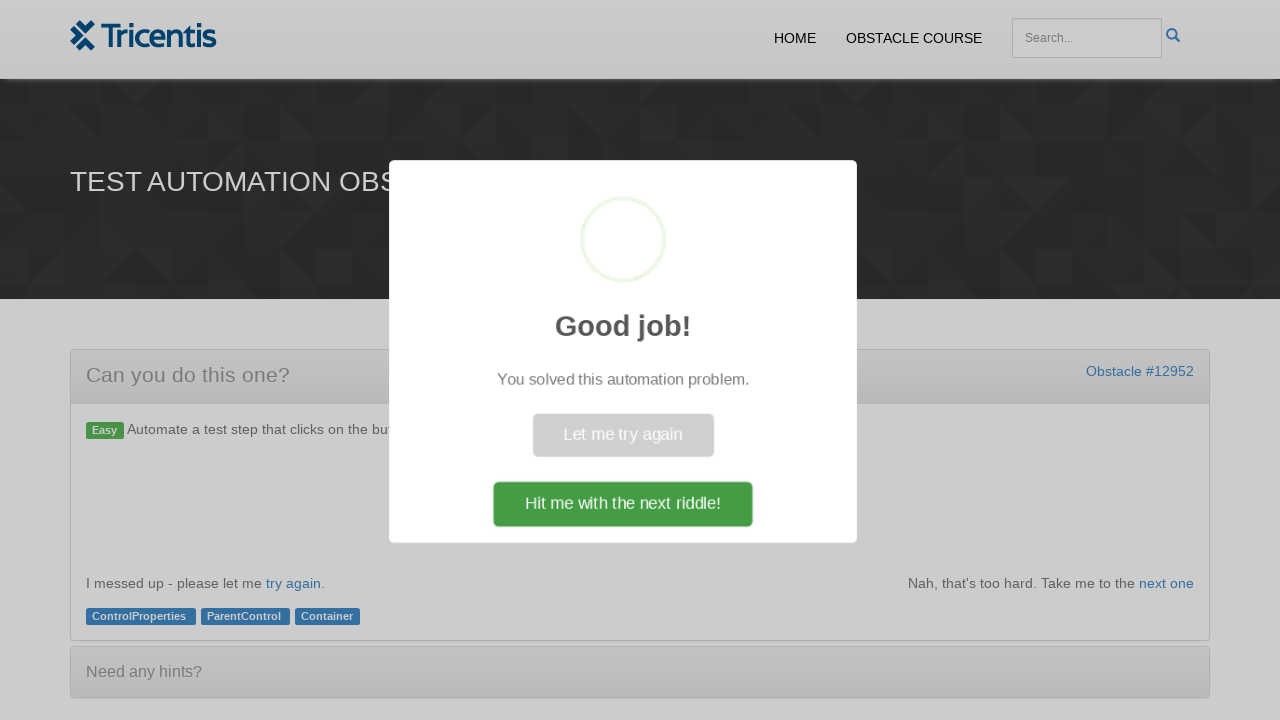

Success message 'Good job!' appeared and is visible
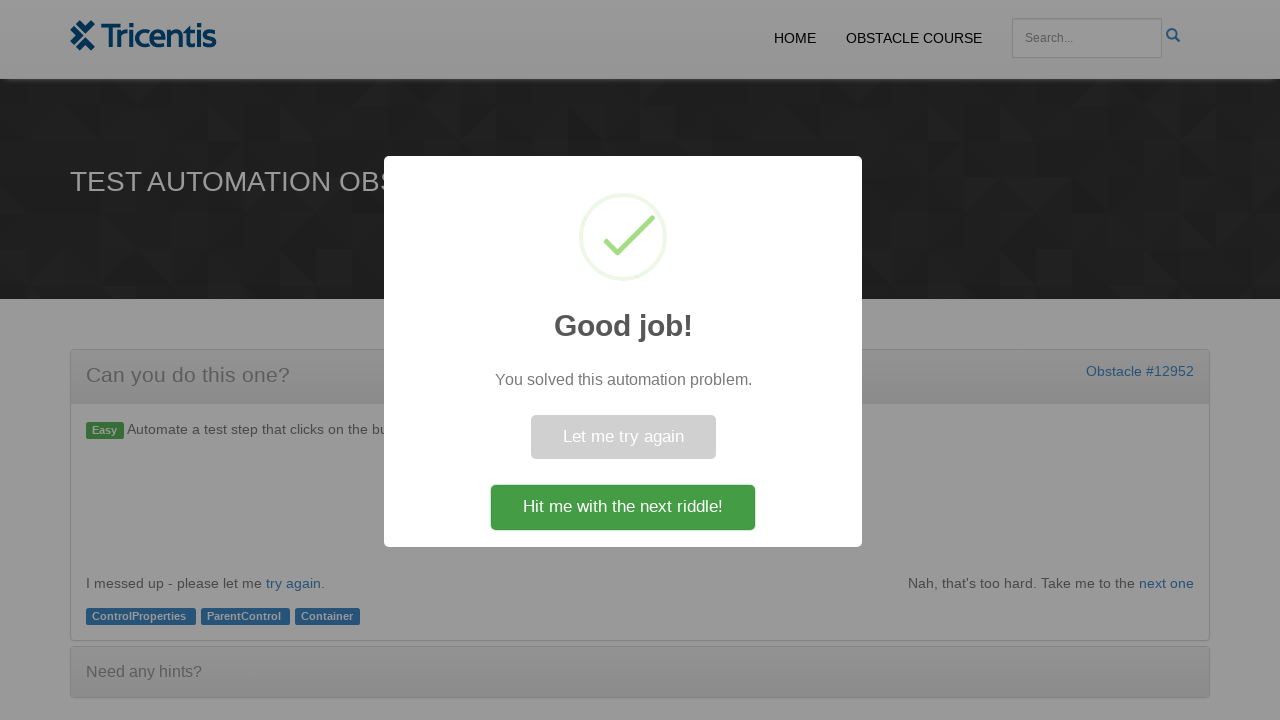

Verified success message text content is 'Good job!'
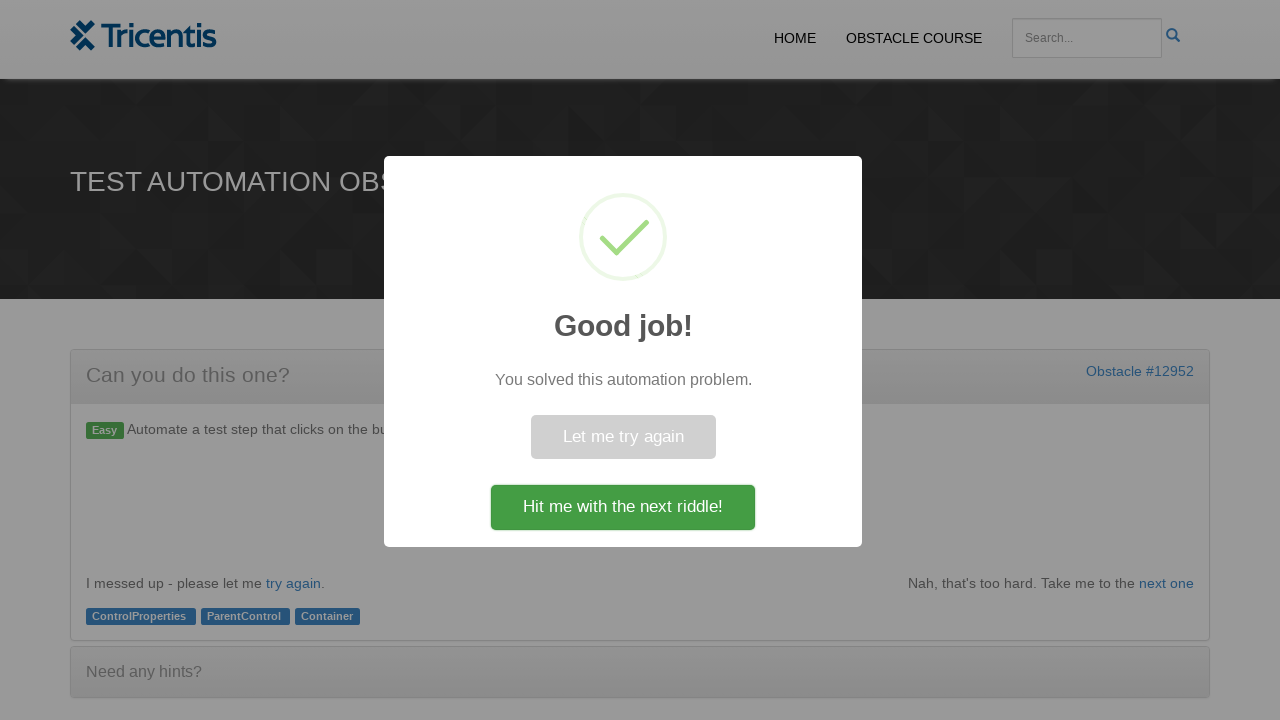

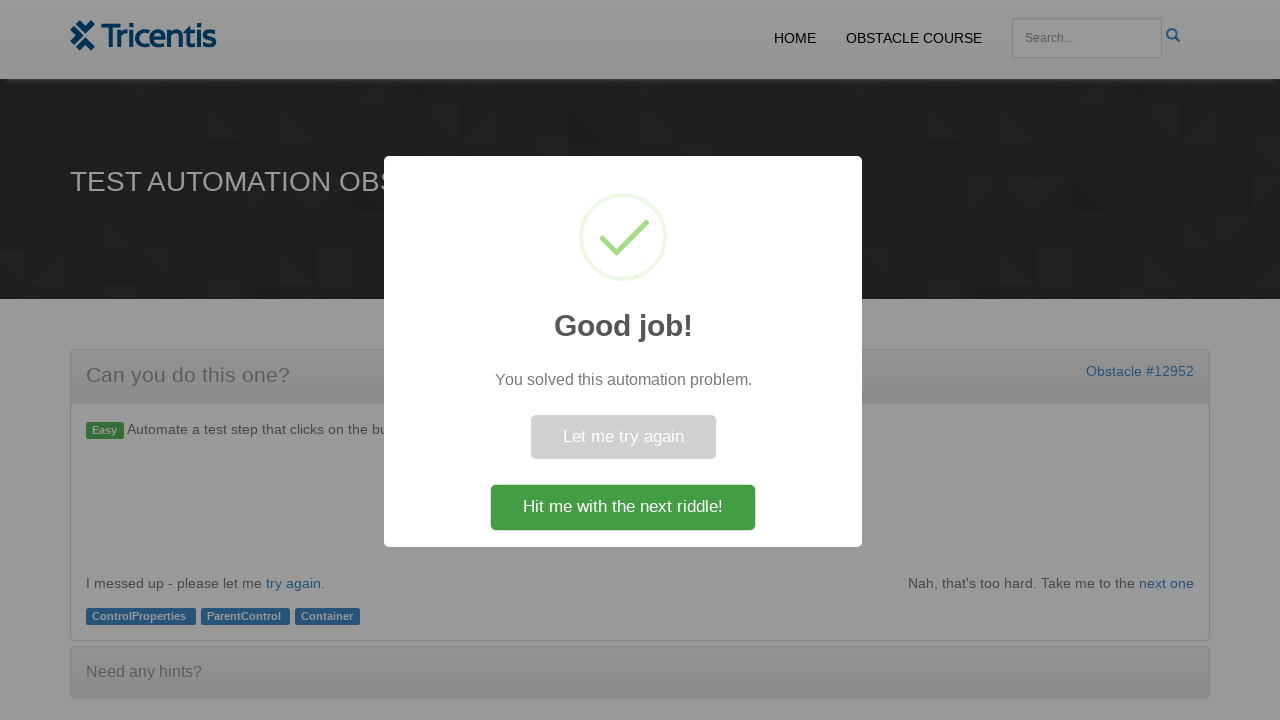